Tests dynamic loading functionality where an element is rendered after the loading bar completes, clicks a start button, waits for the element to appear, and verifies the "Hello World!" text appears.

Starting URL: http://the-internet.herokuapp.com/dynamic_loading/2

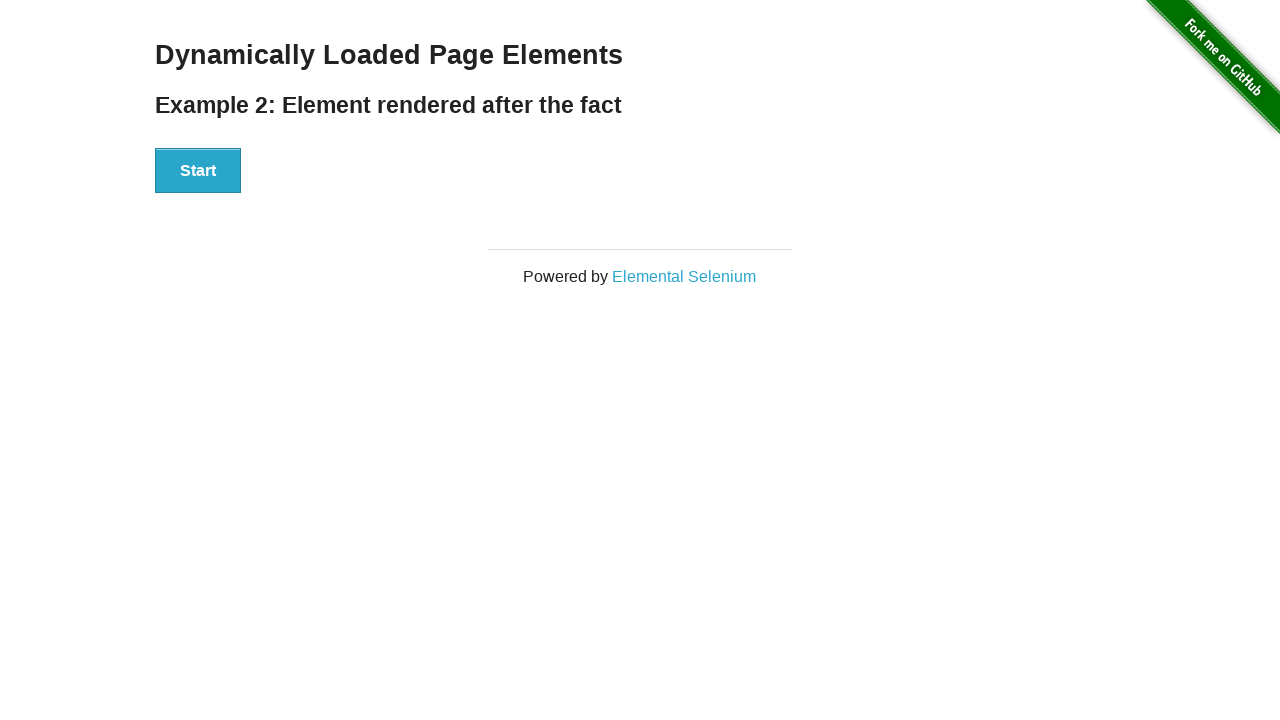

Navigated to dynamic loading example 2 page
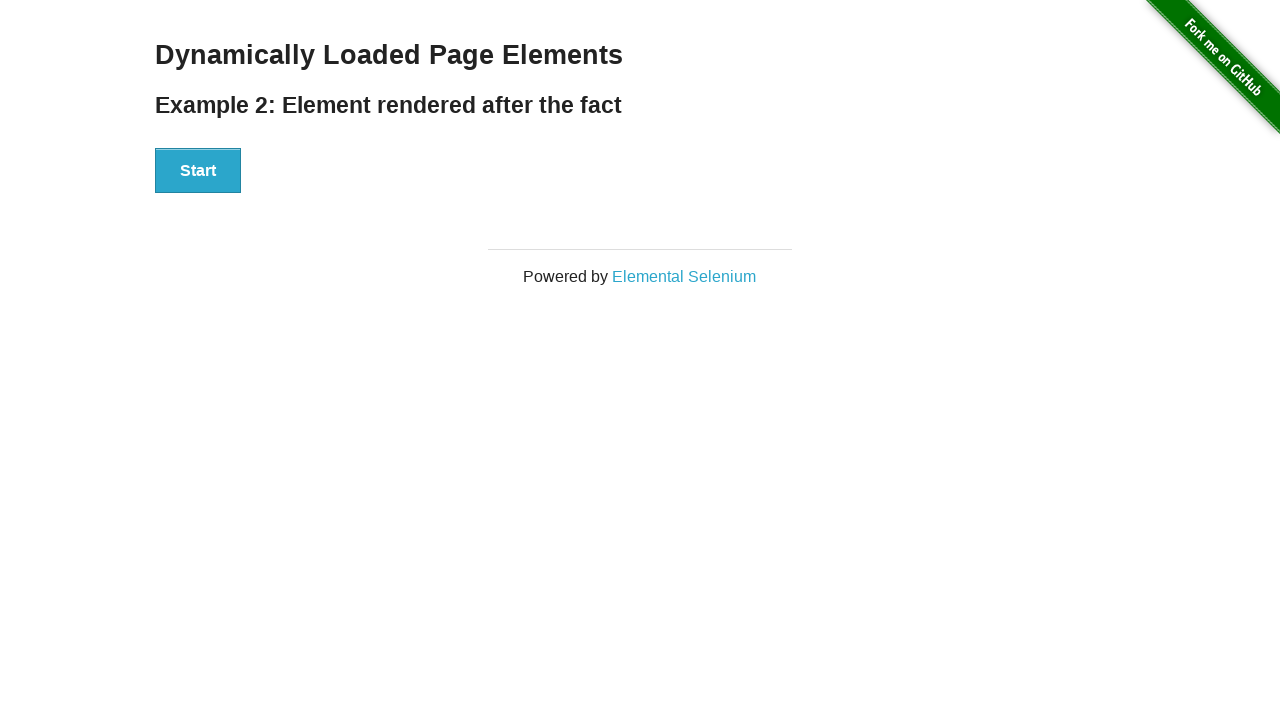

Clicked the Start button at (198, 171) on #start button
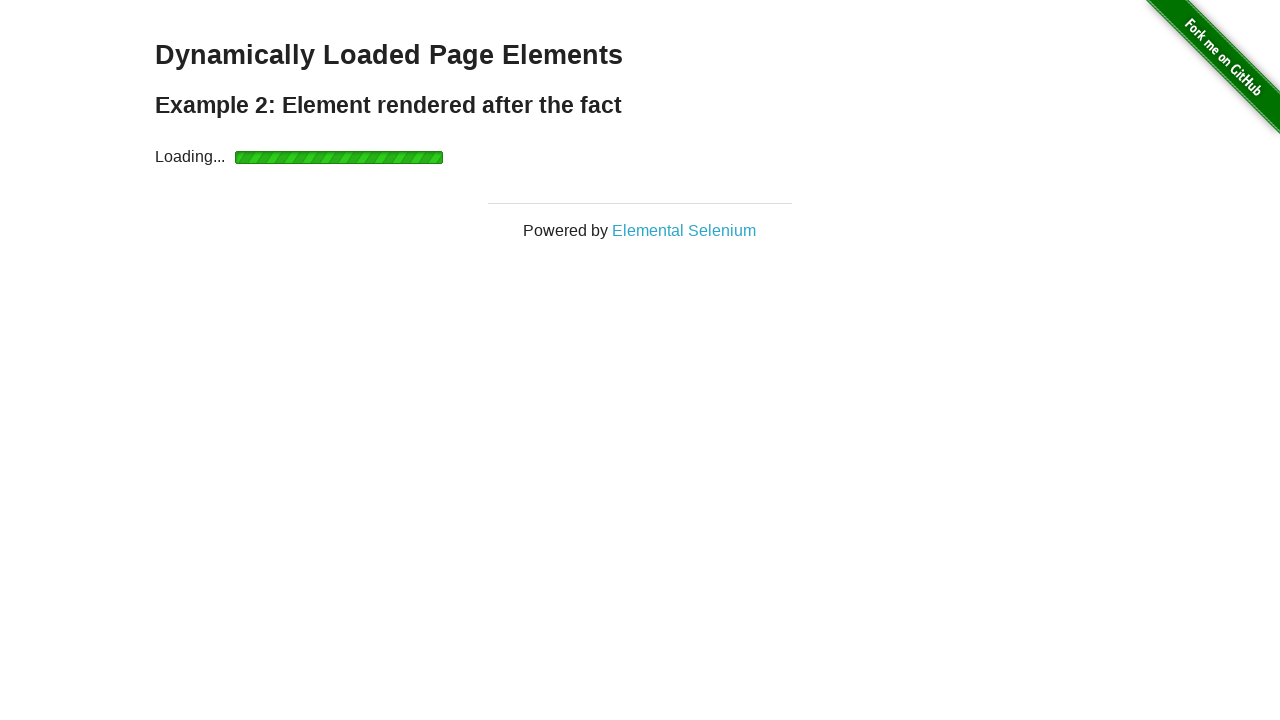

Finish element became visible after loading completed
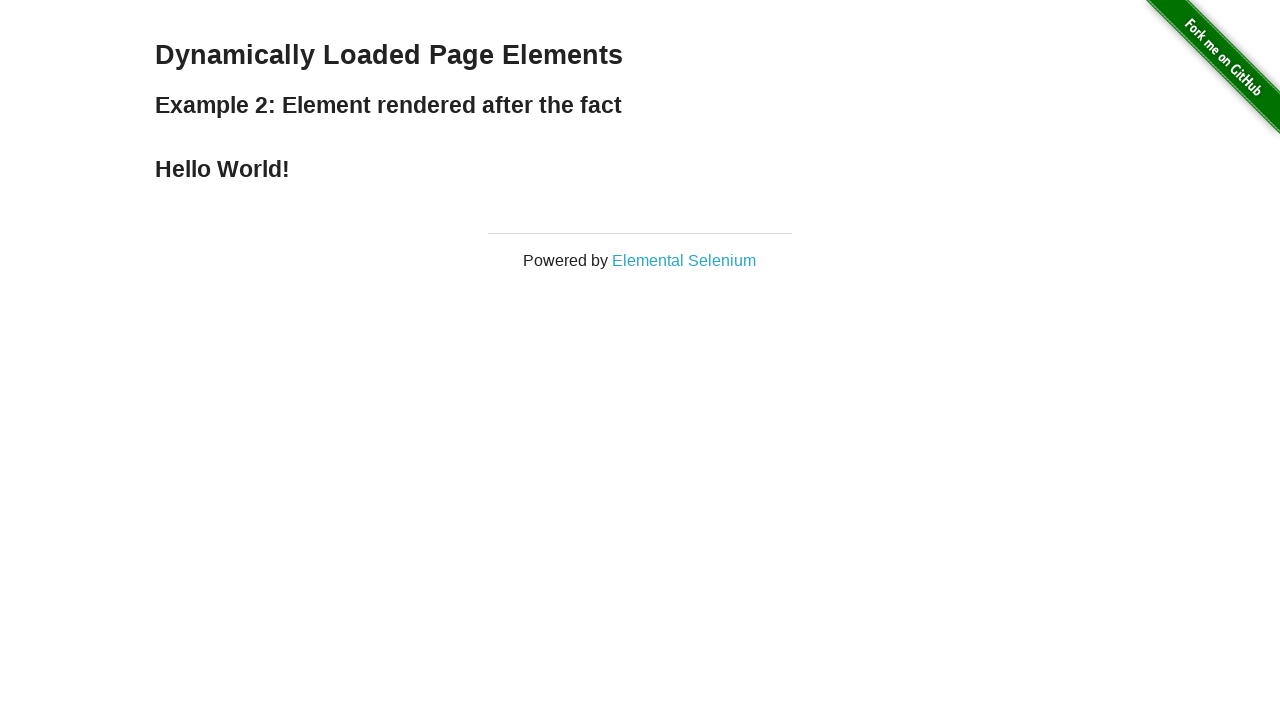

Verified that 'Hello World!' text appears in finish element
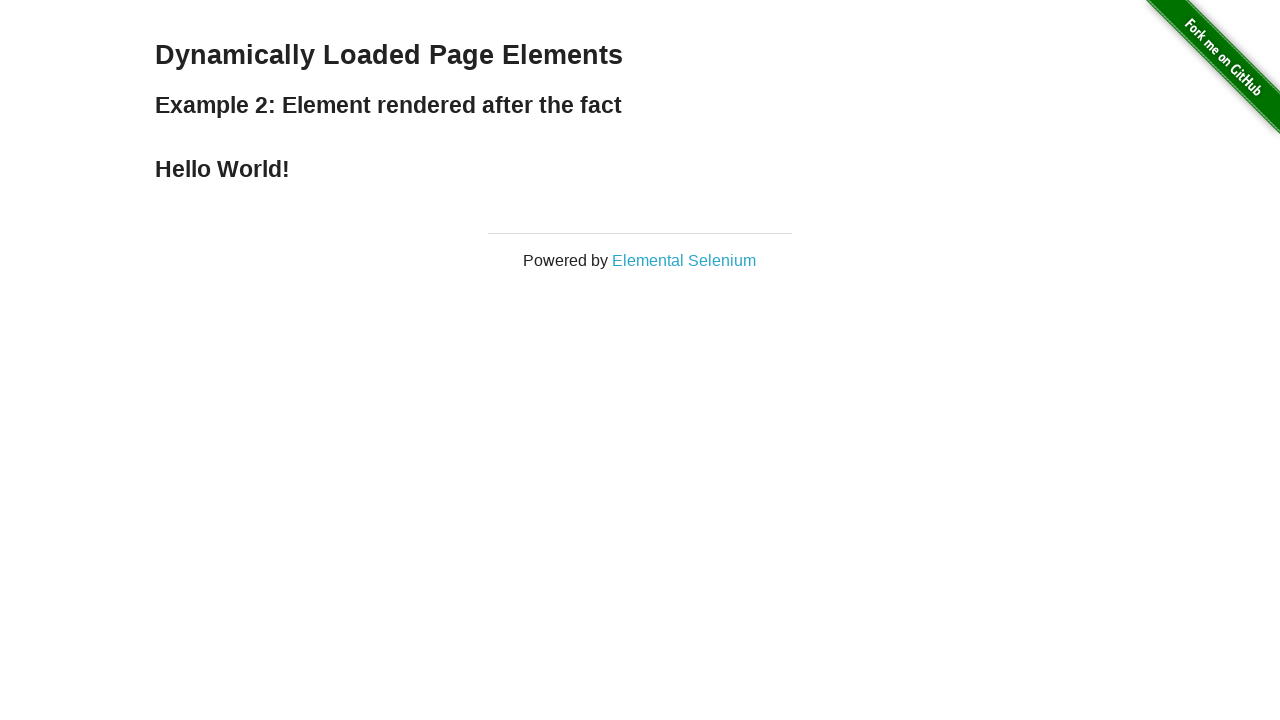

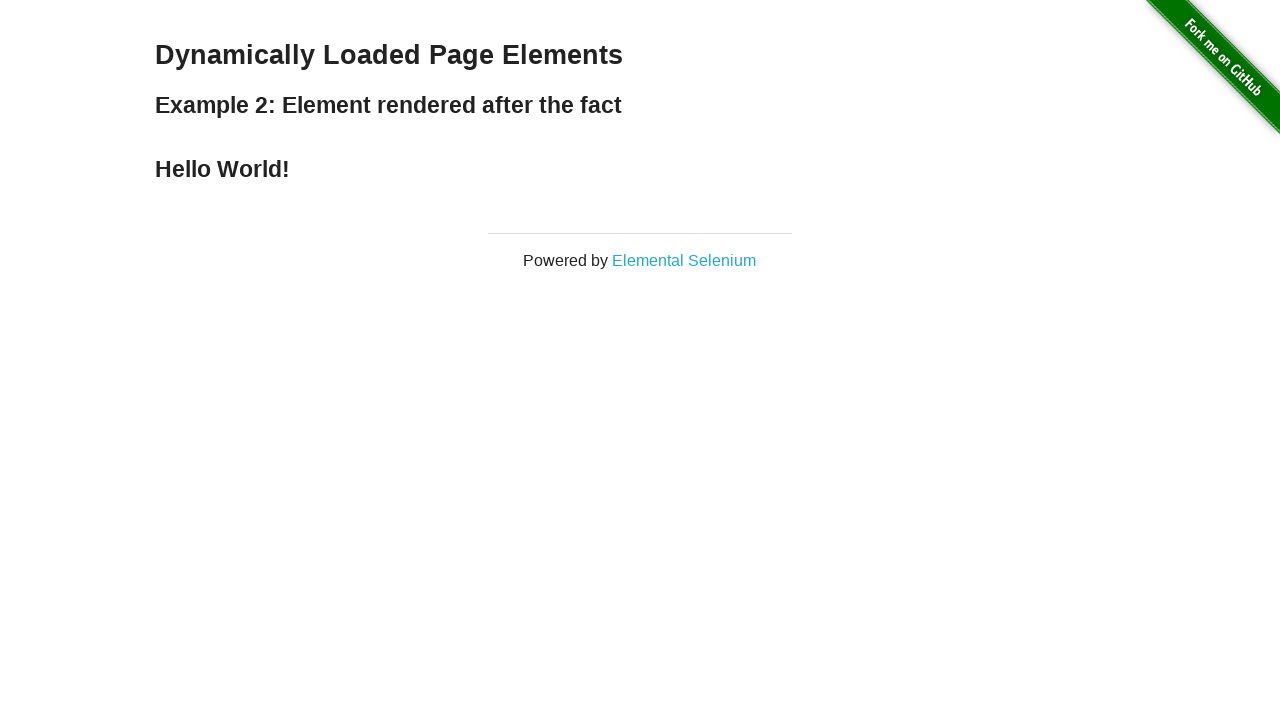